Tests dynamic content loading by clicking a start button and waiting for a "Hello World" message to appear, verifying the element becomes visible after loading completes.

Starting URL: http://theinternet.przyklady.javastart.pl/dynamic_loading/2

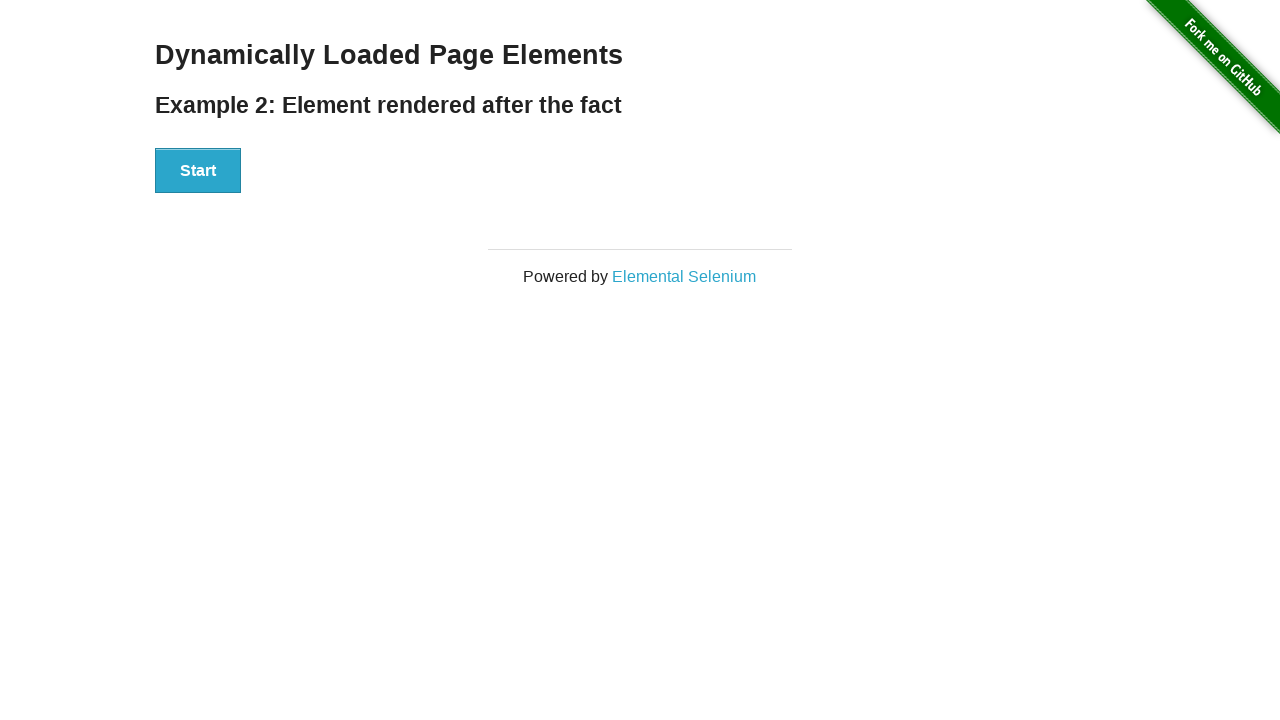

Clicked start button to trigger dynamic content loading at (198, 171) on #start > button
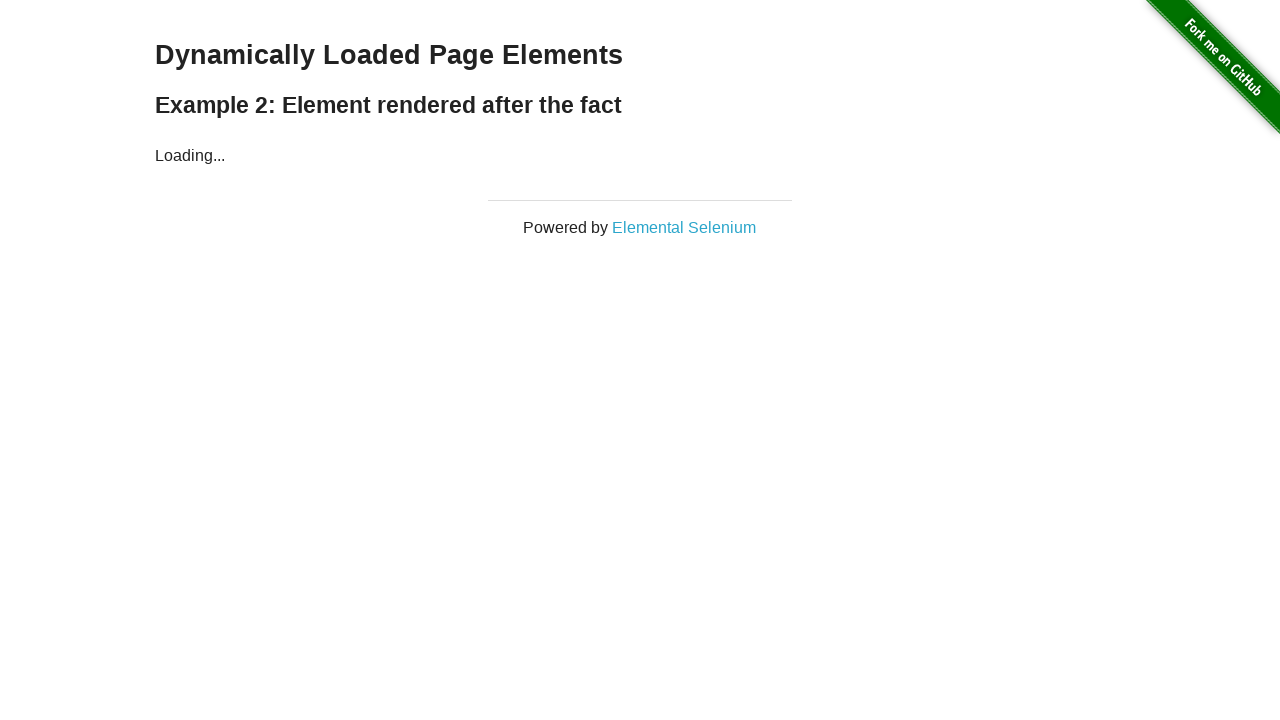

Waited for 'Hello World' message to become visible
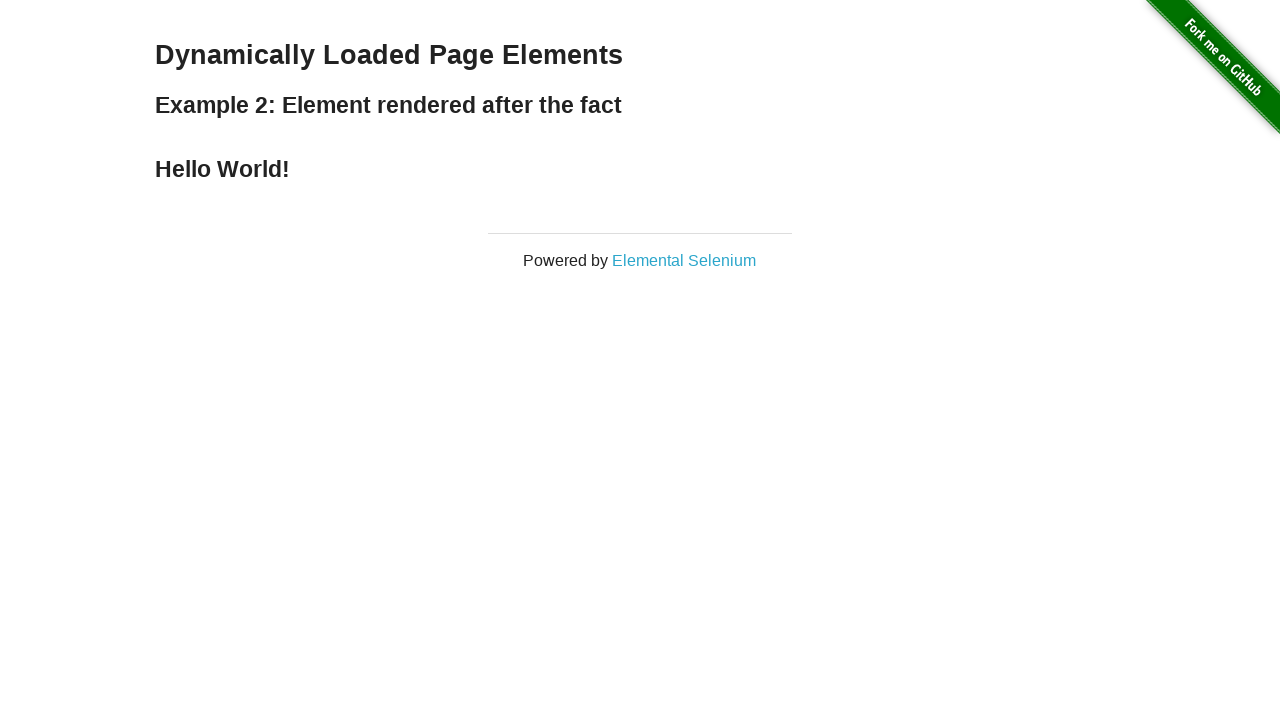

Located the 'Hello World' message element
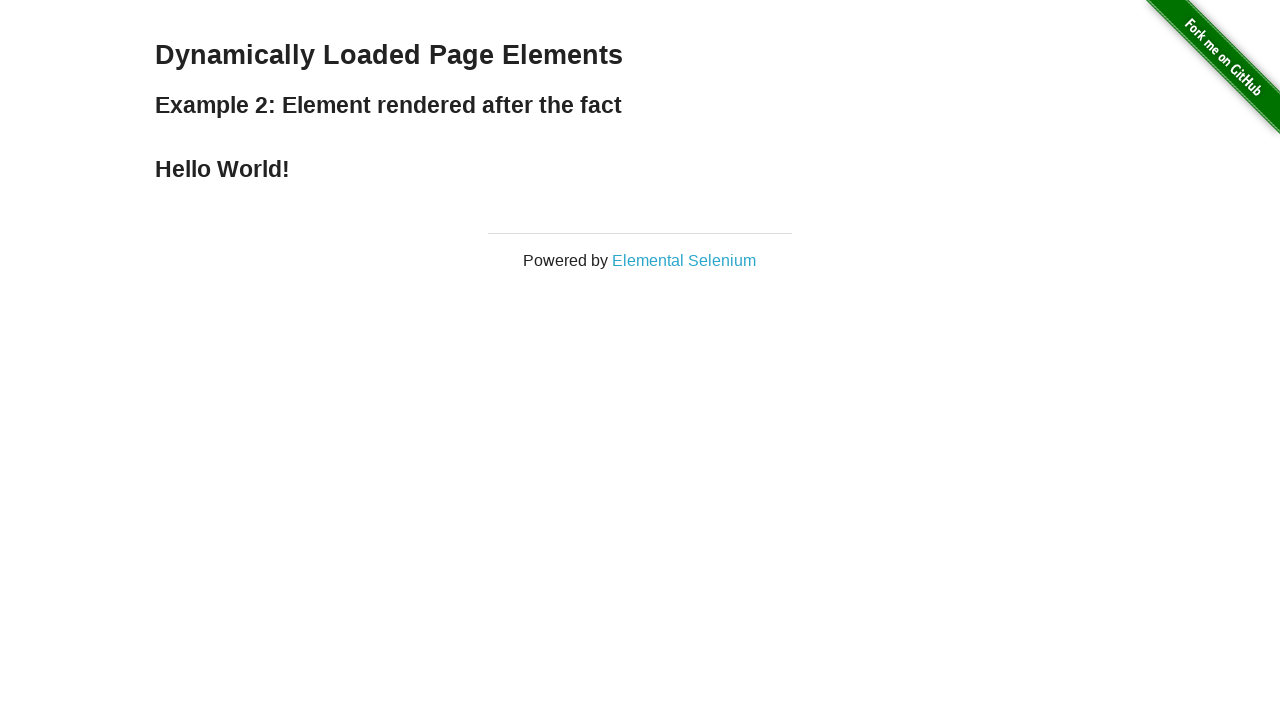

Verified 'Hello World' message is visible
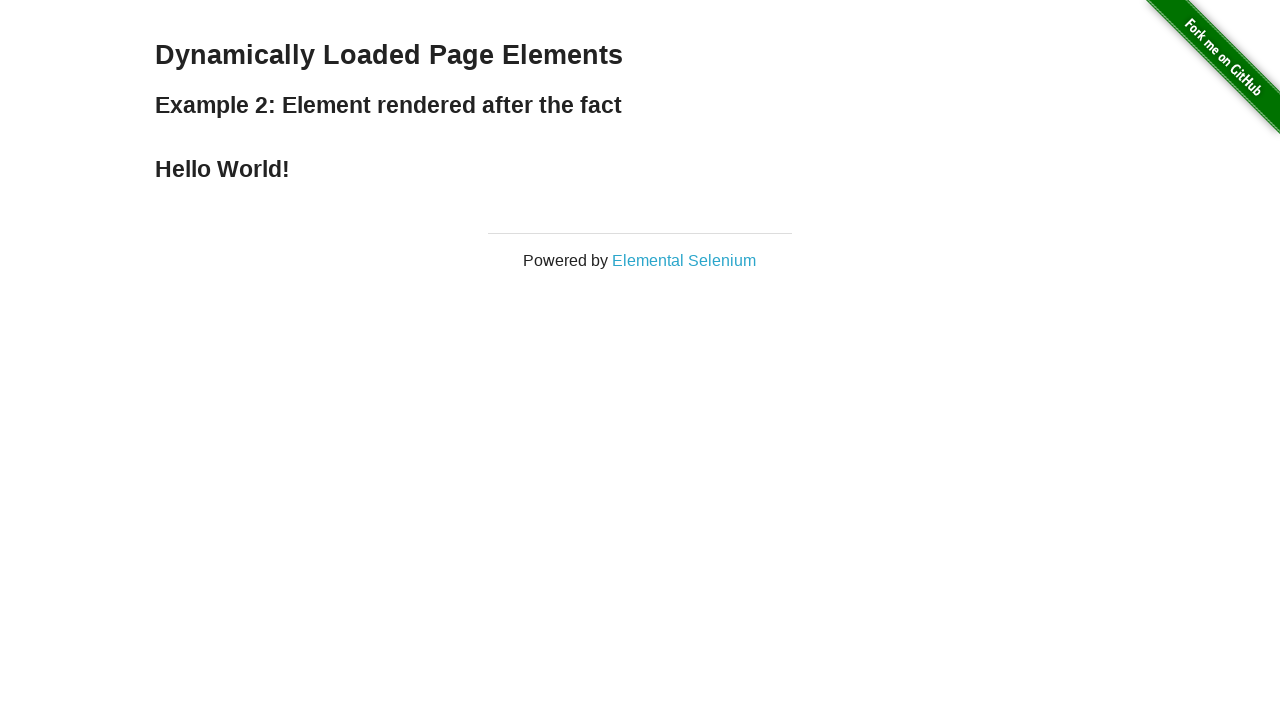

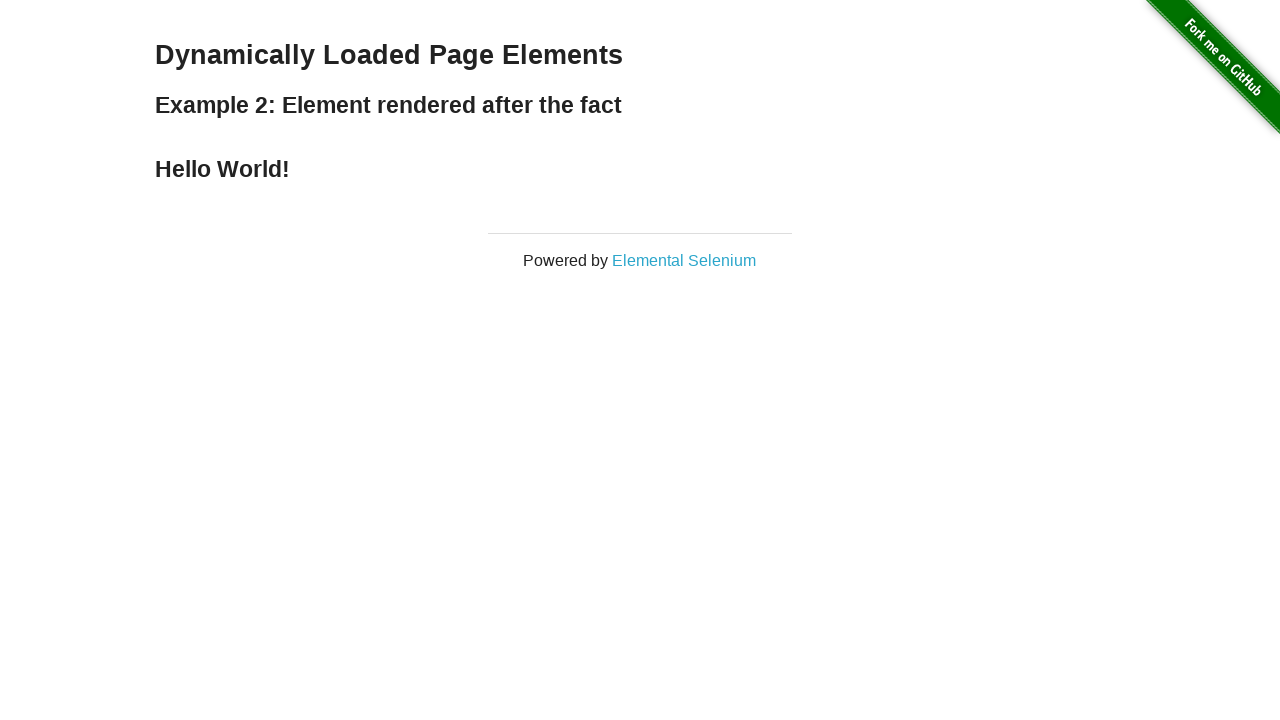